Tests iframe handling by navigating to W3Schools JavaScript tryit page, switching to the result iframe, and clicking the "Try it" button

Starting URL: https://www.w3schools.com/js/tryit.asp?filename=tryjs_prompt

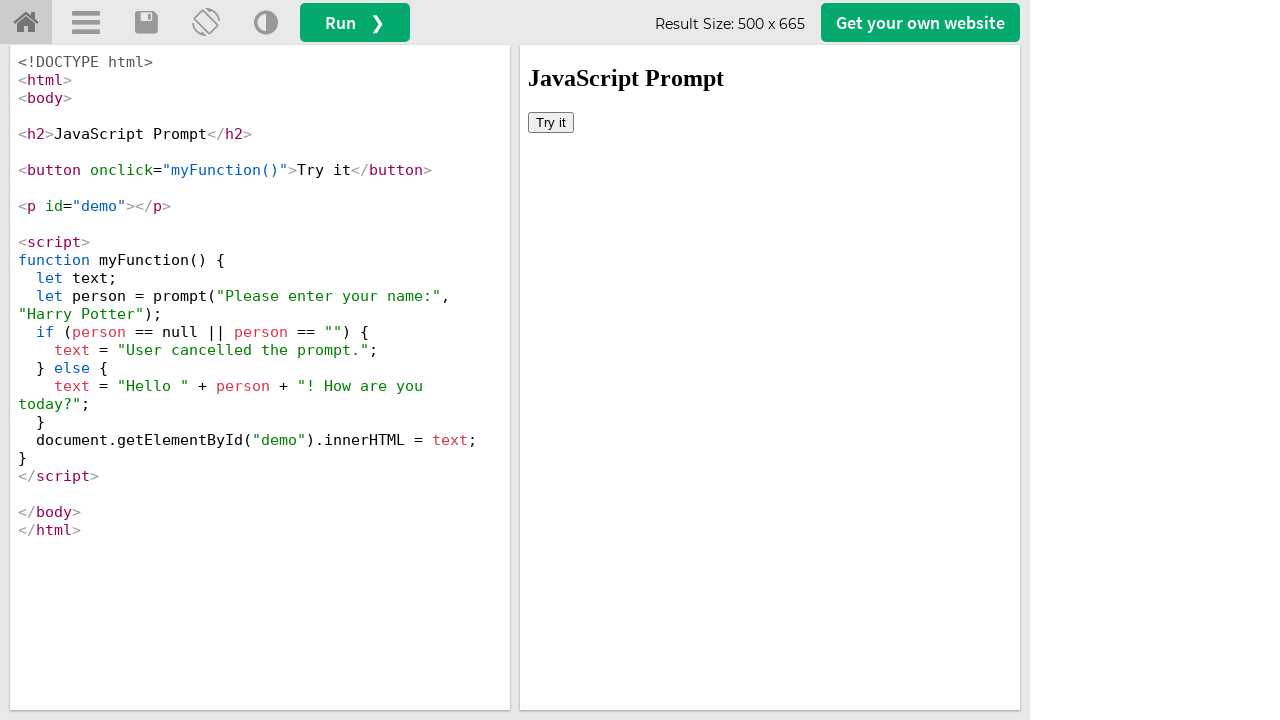

Navigated to W3Schools JavaScript tryit page
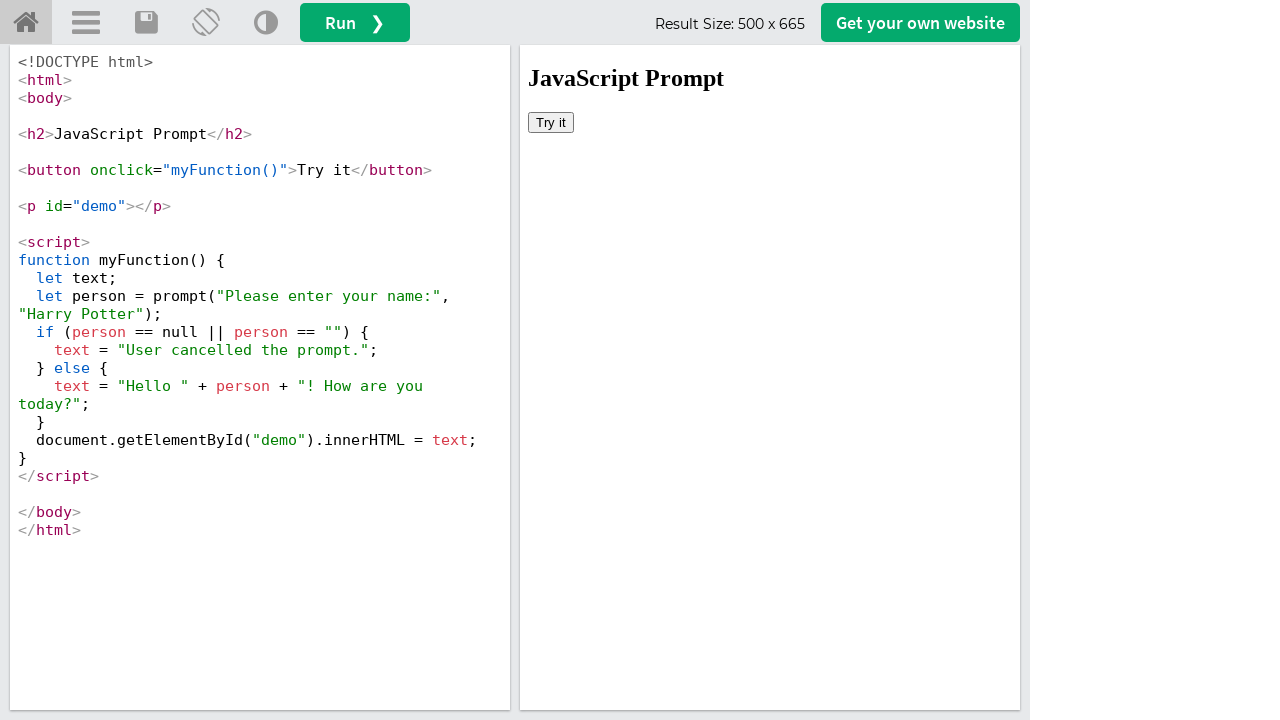

Located the result iframe (#iframeResult)
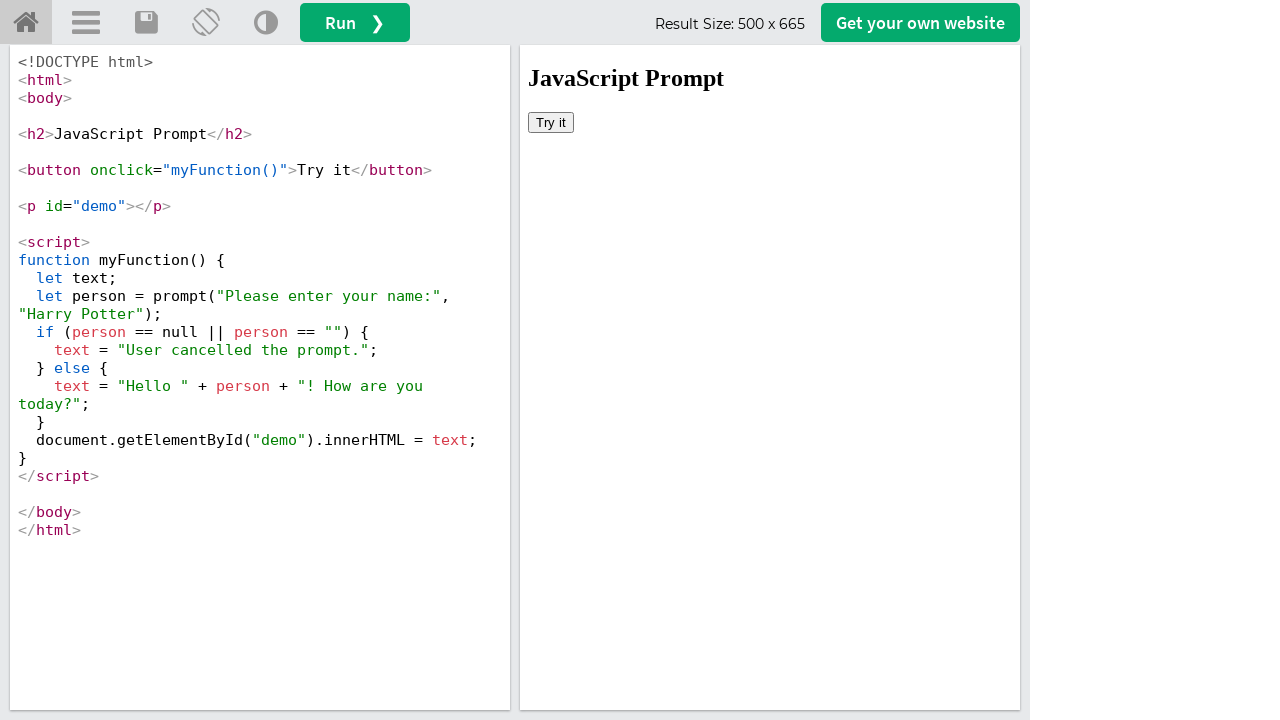

Clicked the 'Try it' button inside the iframe at (551, 122) on #iframeResult >> internal:control=enter-frame >> button:has-text('Try it')
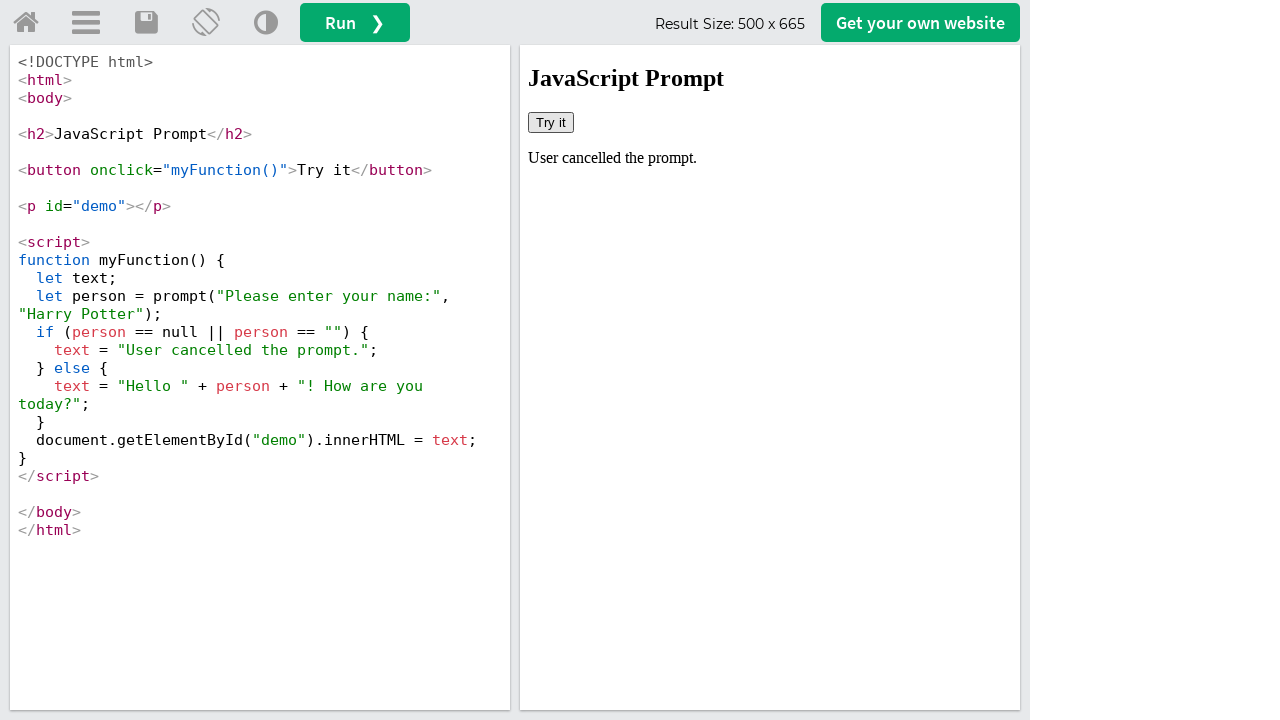

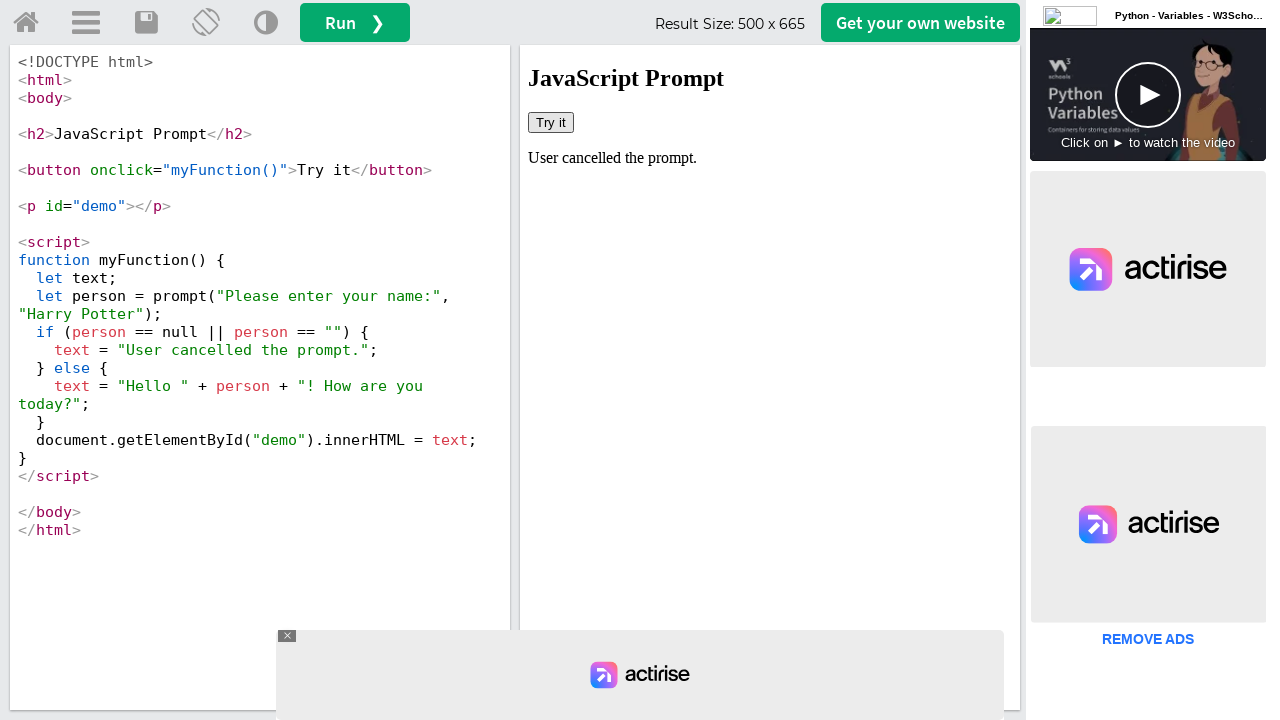